Tests navigation on demoblaze.com with explicit wait by clicking on the Laptops category and then waiting for and selecting the Sony vaio i5 product.

Starting URL: https://www.demoblaze.com/index.html

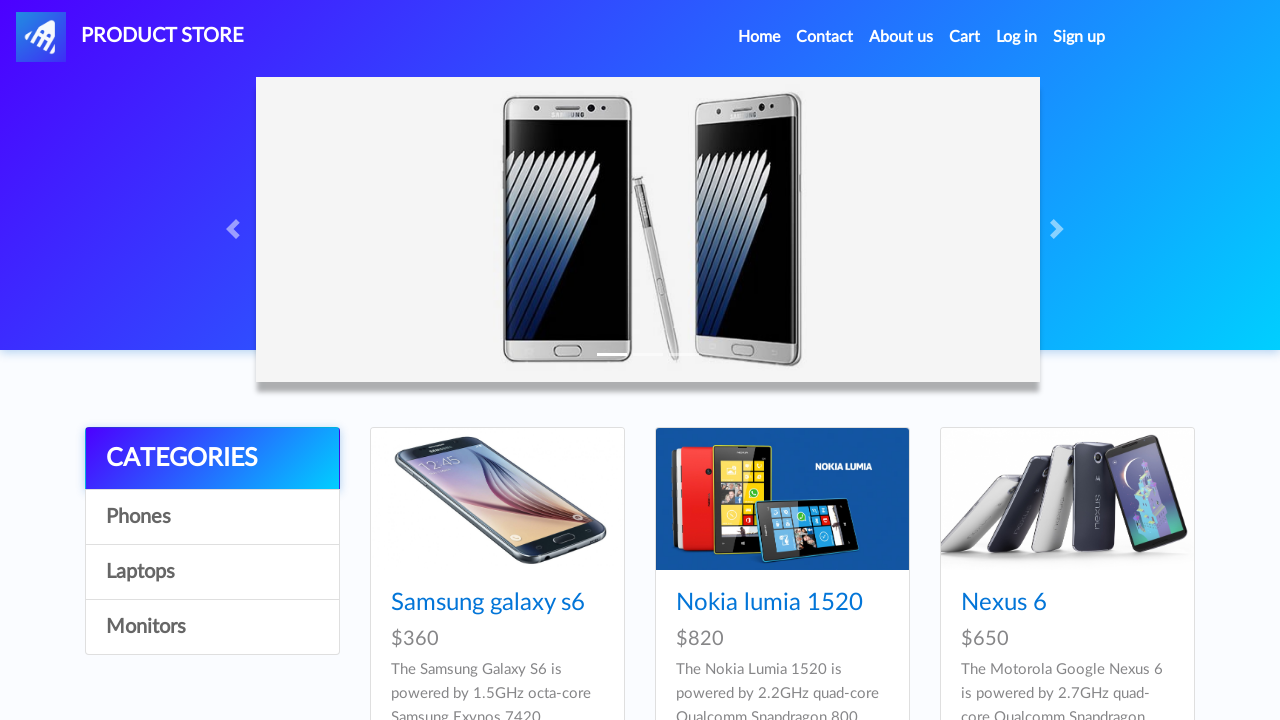

Clicked on Laptops category at (212, 572) on xpath=//a[contains(text(),'Laptops')]
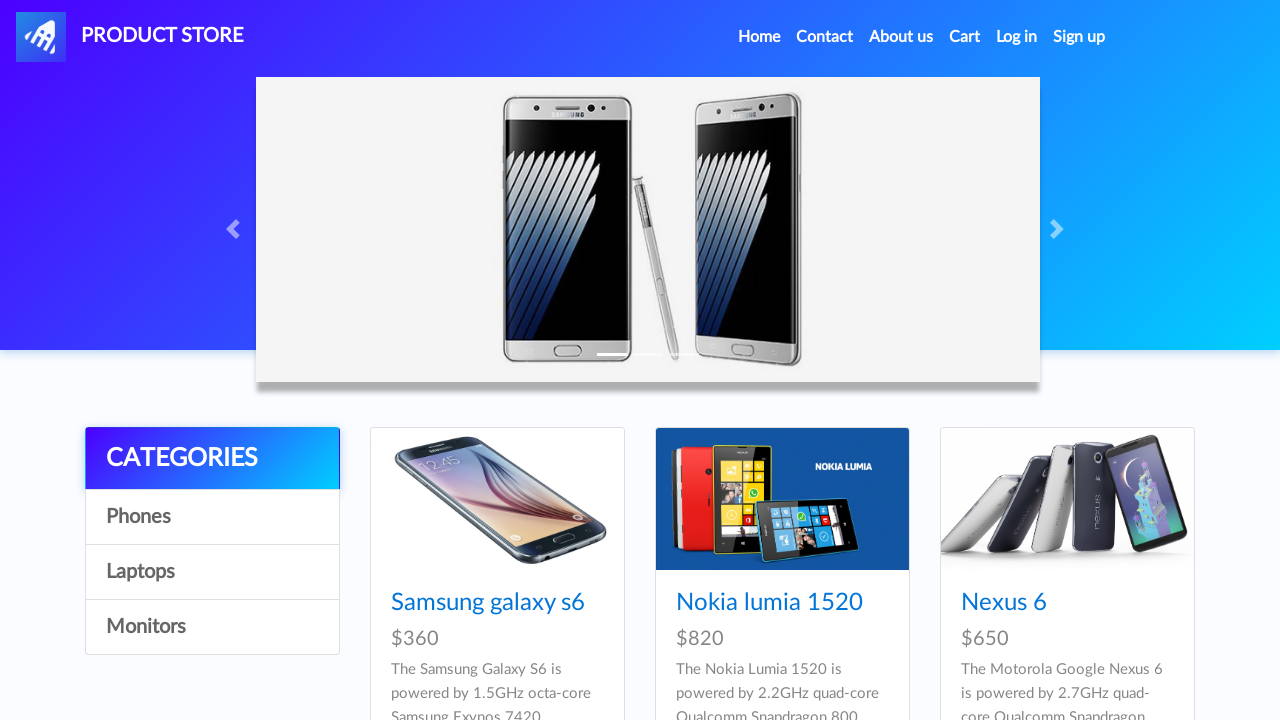

Waited for Sony vaio i5 product to be visible
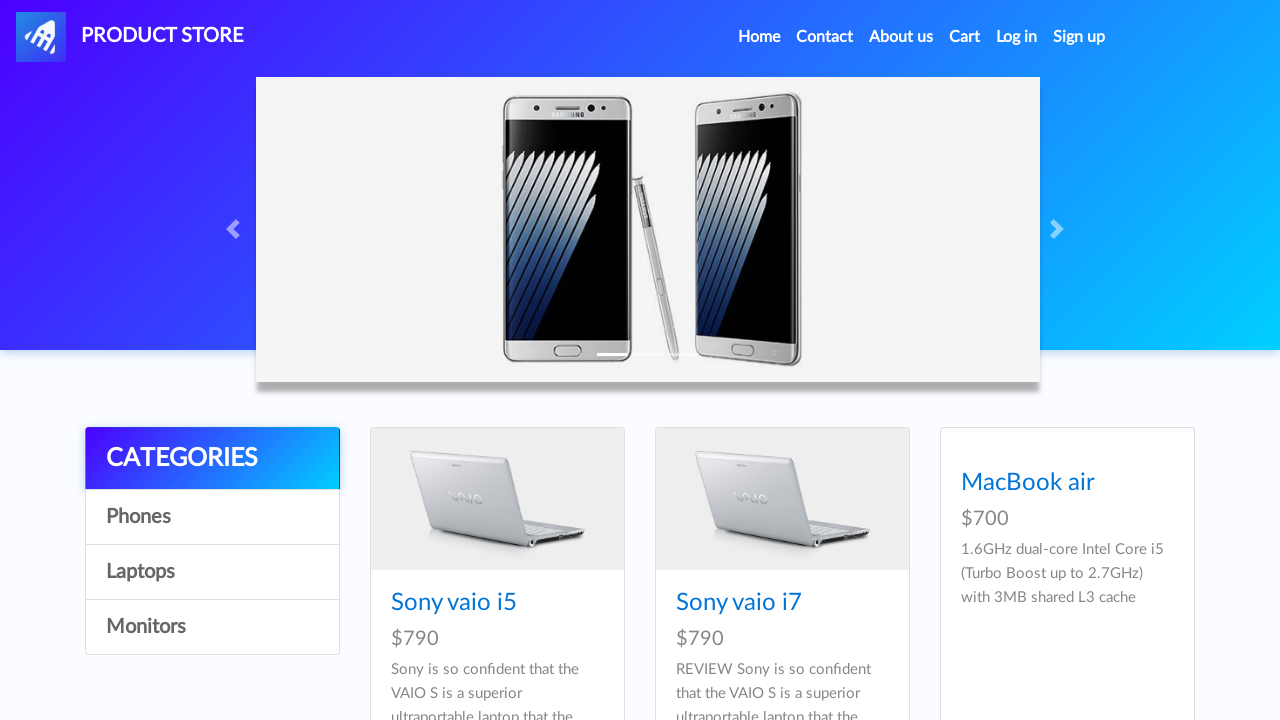

Clicked on Sony vaio i5 product at (454, 603) on xpath=//a[contains(text(),'Sony vaio i5')]
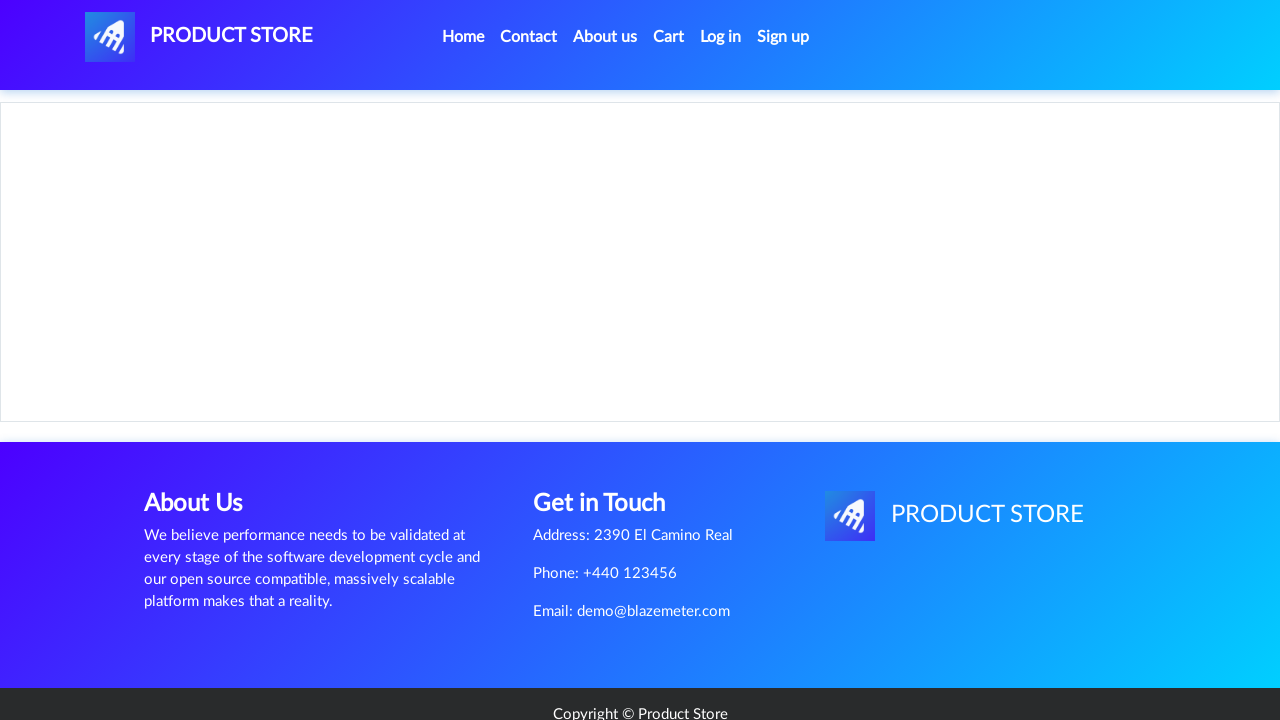

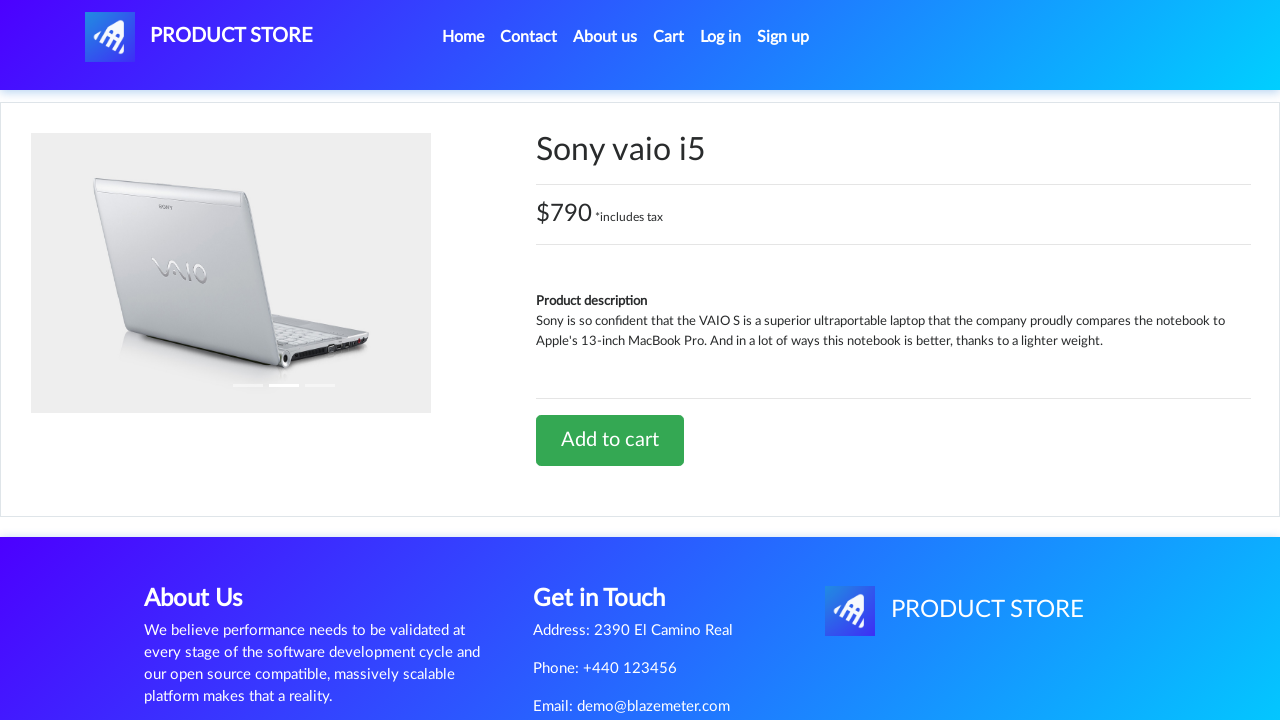